Navigates to Walmart homepage and maximizes the browser window. This is a basic browser setup verification test.

Starting URL: https://www.walmart.com

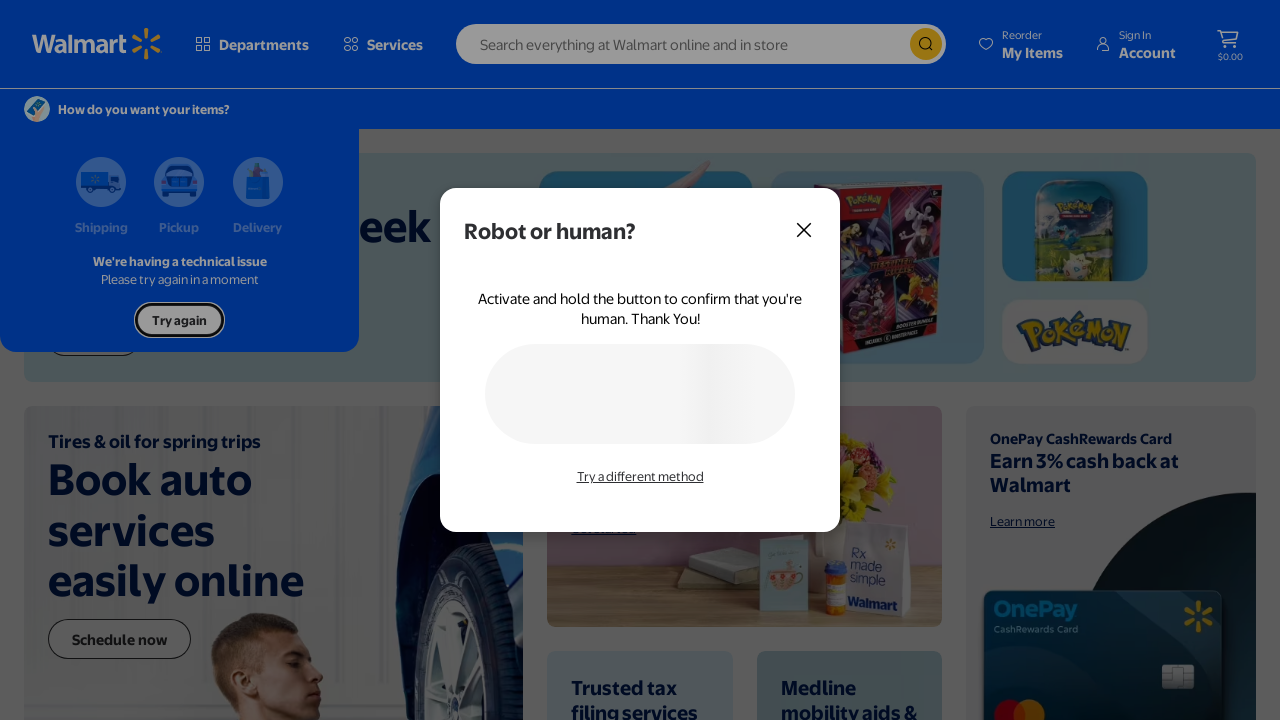

Navigated to Walmart homepage
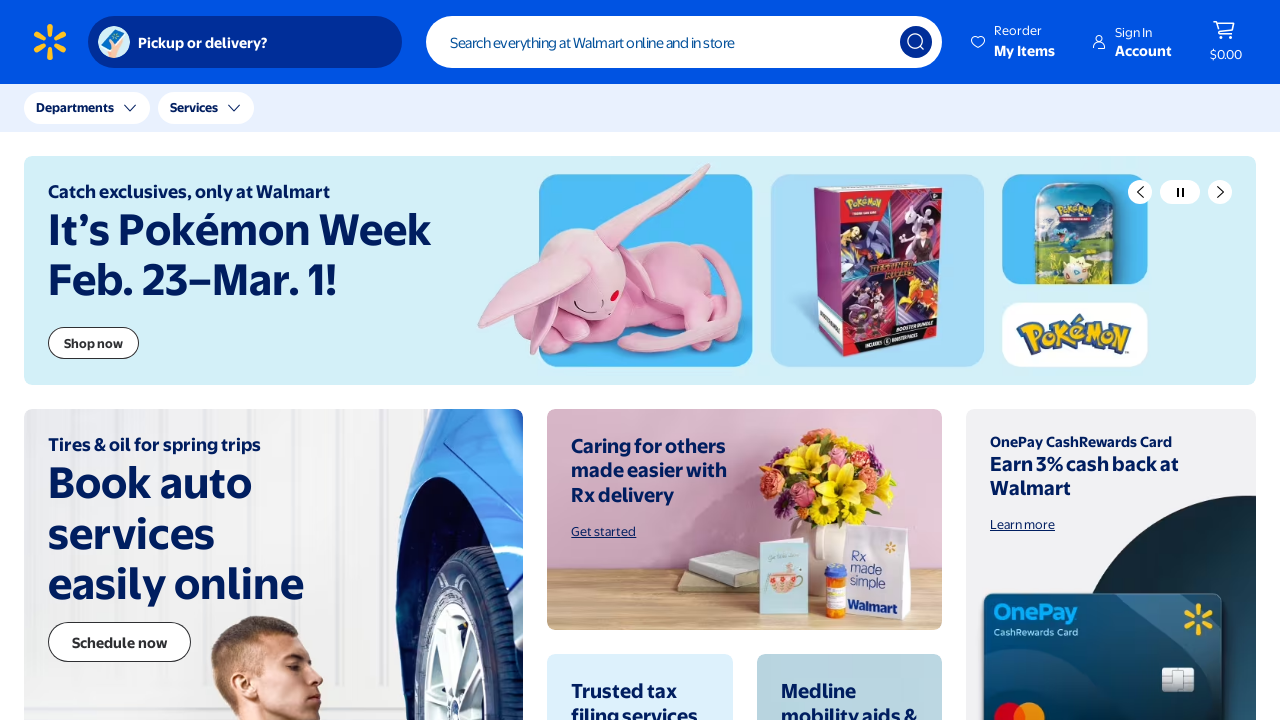

Maximized browser window to 1920x1080
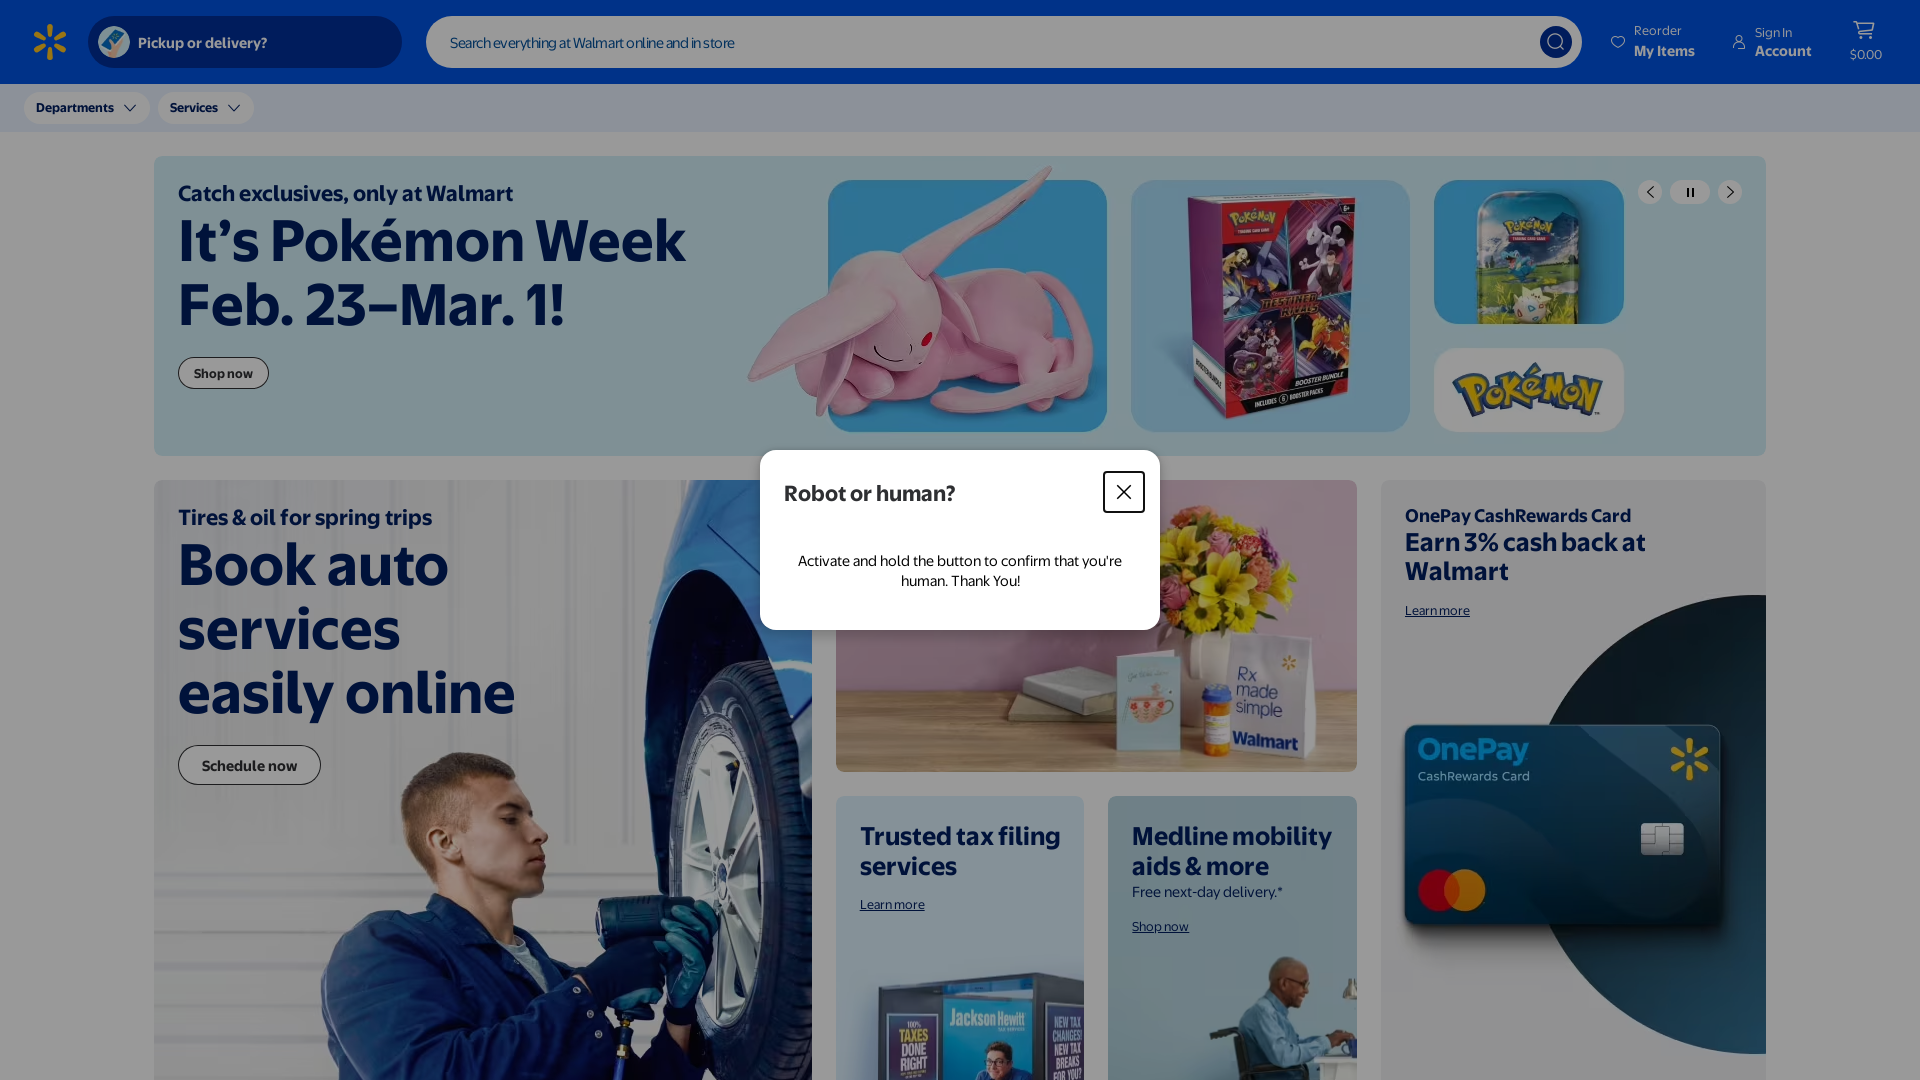

Page fully loaded and DOM content ready
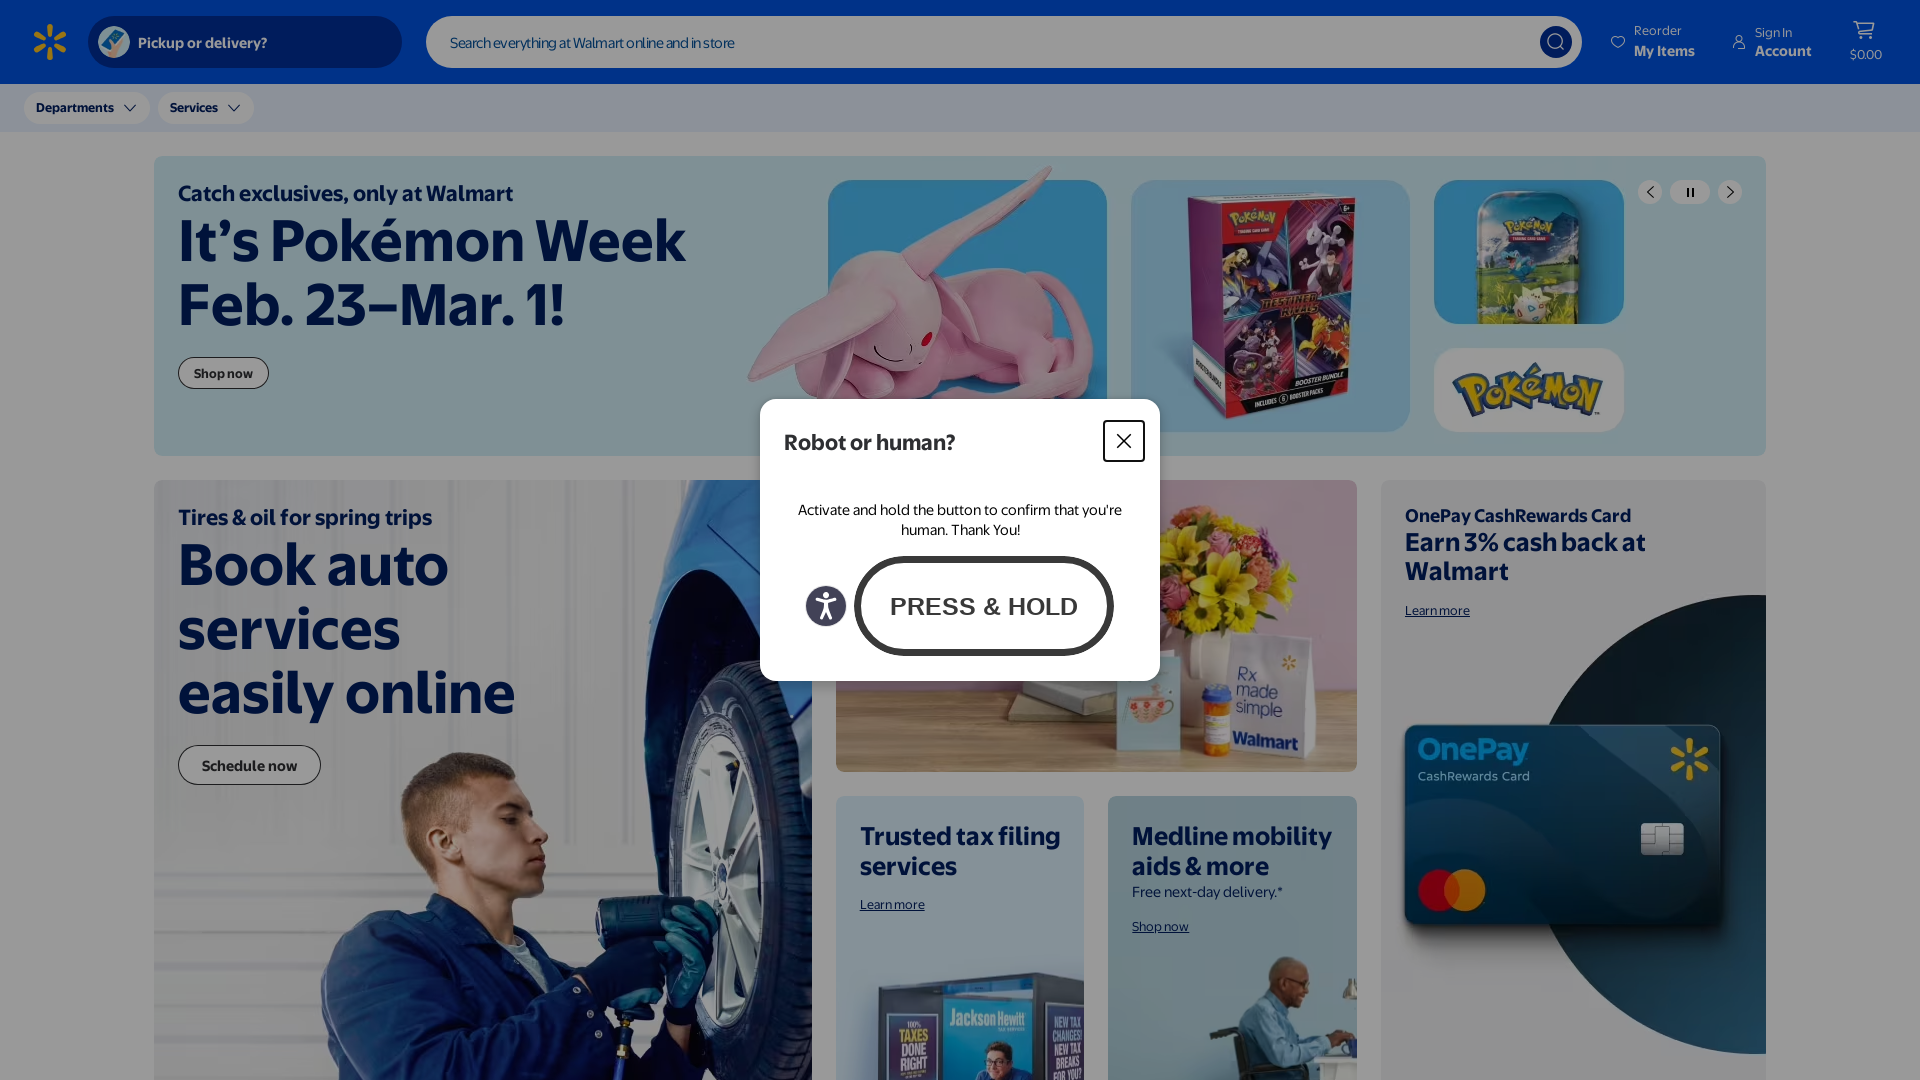

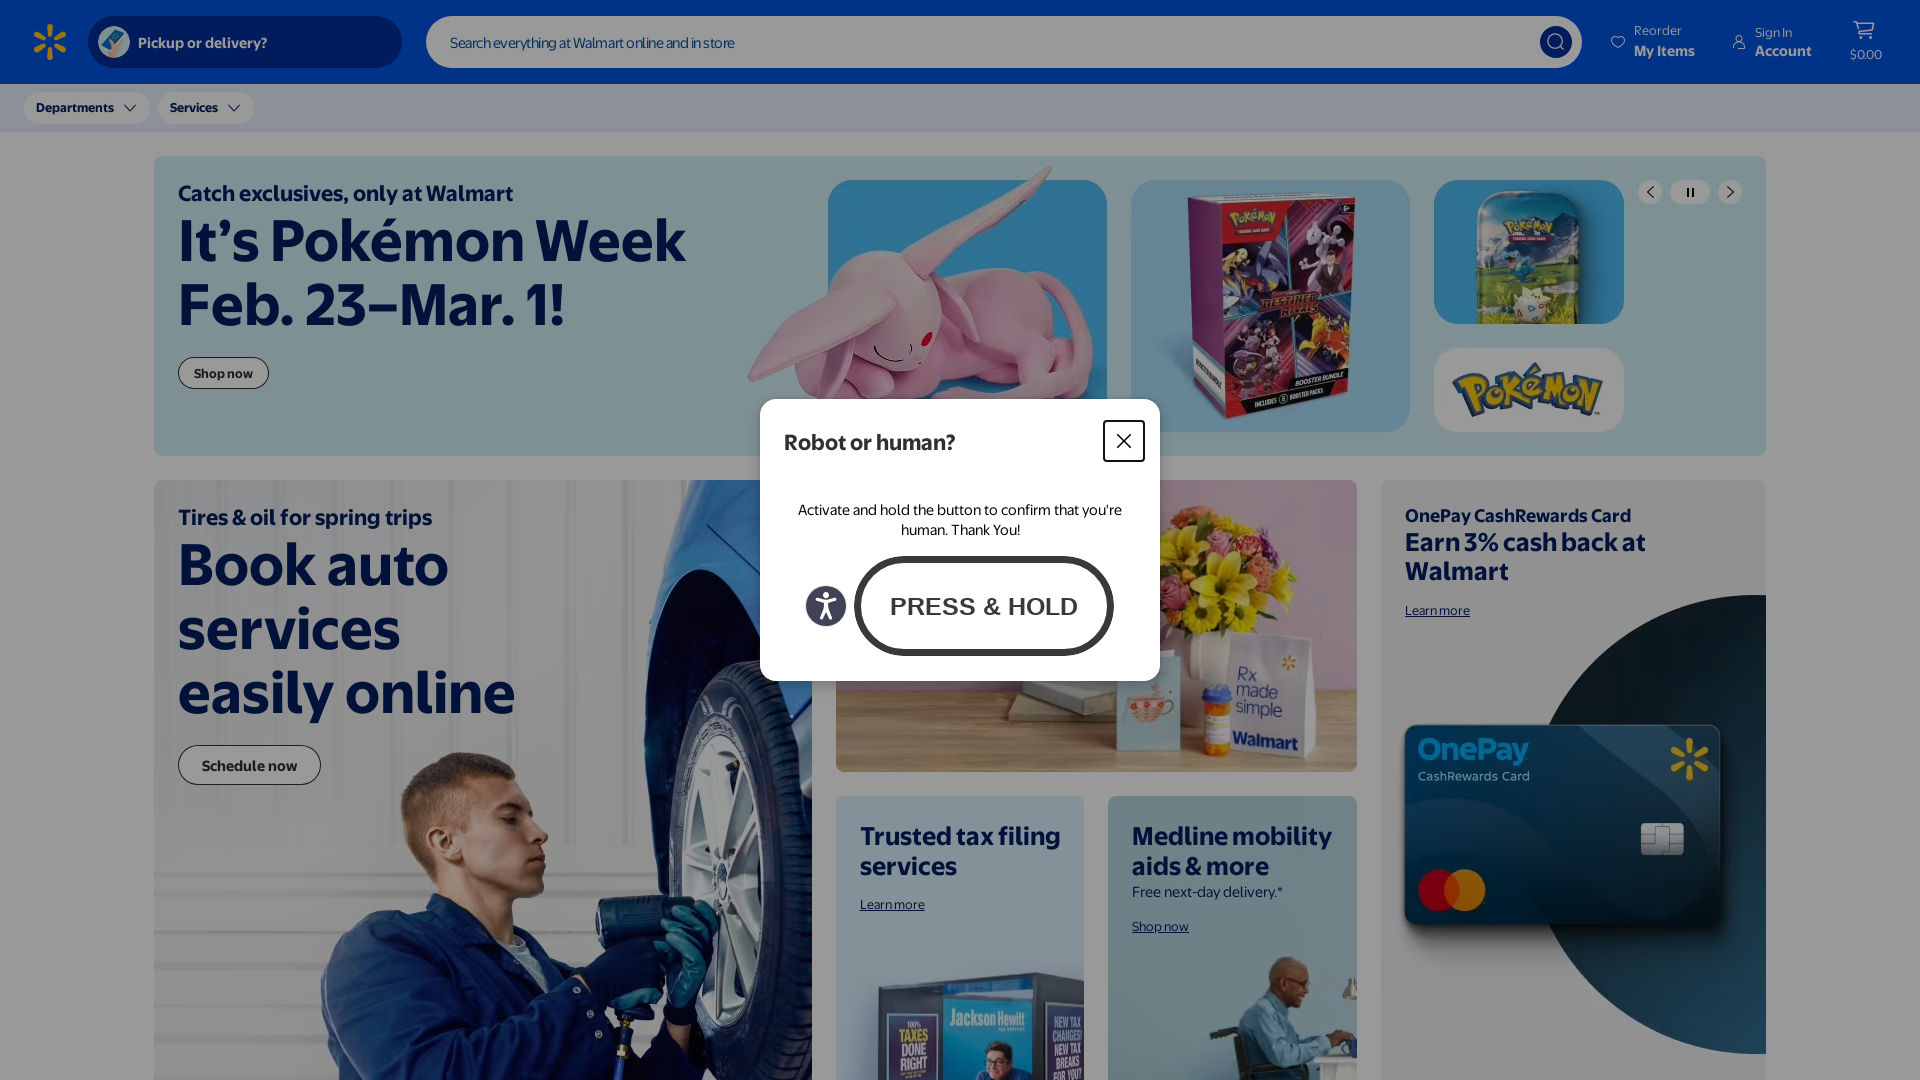